Tests iframe switching functionality on W3Schools try-it editor by switching to an iframe, clicking a button inside it, and switching back to the main content

Starting URL: https://www.w3schools.com/jsref/tryit.asp?filename=tryjsref_submit_get

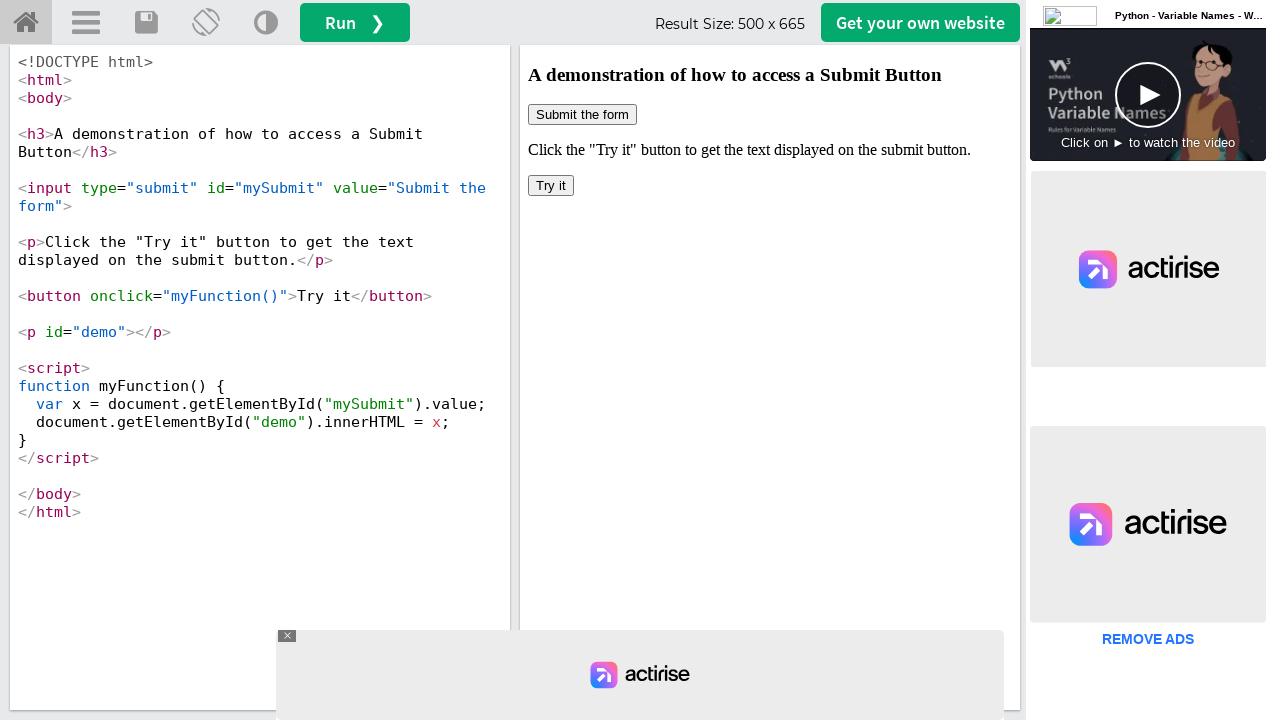

Switched to iframe with ID 'iframeResult'
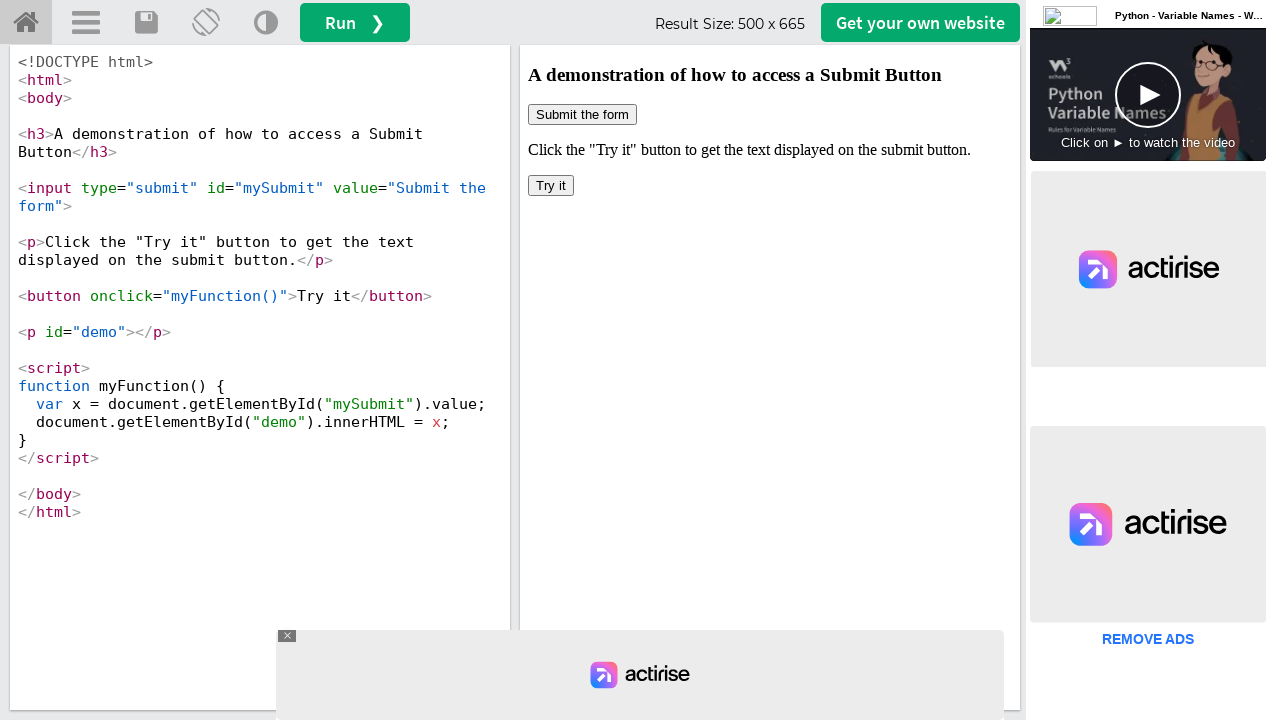

Clicked 'Try it' button inside iframe at (551, 186) on xpath=//button[contains(text(),'Try it')]
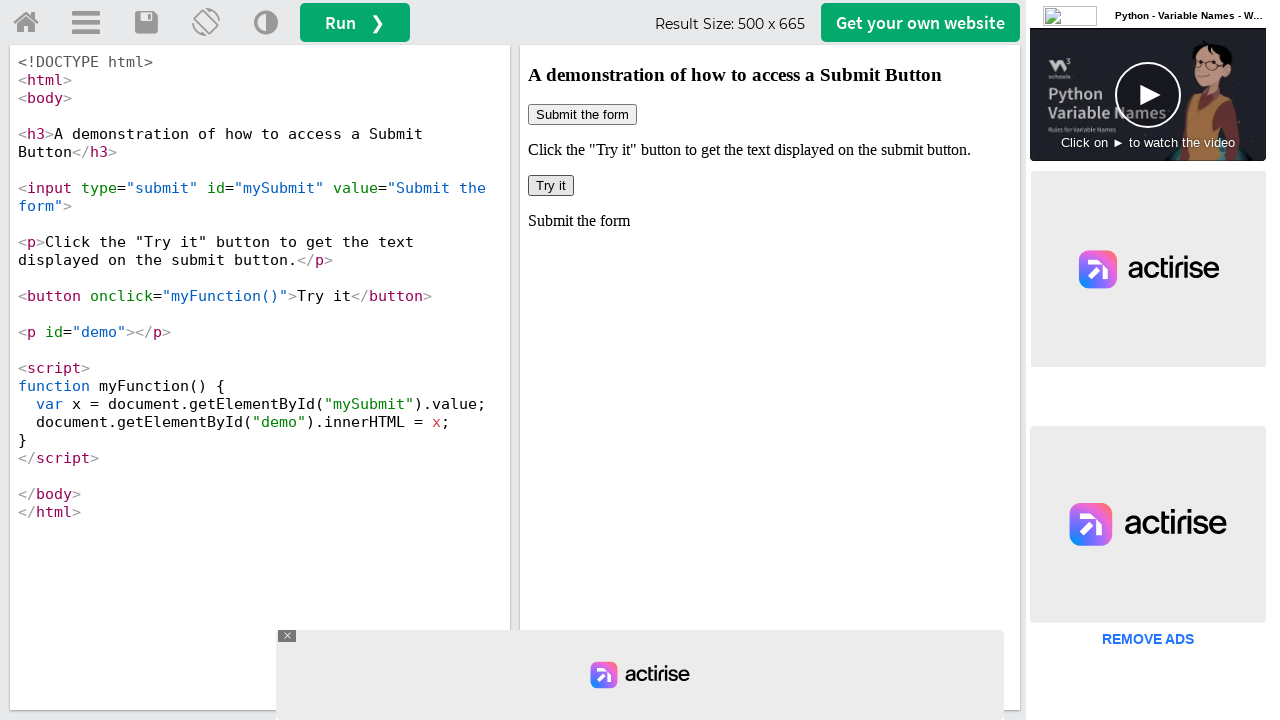

Retrieved all frames from page - total count: 8
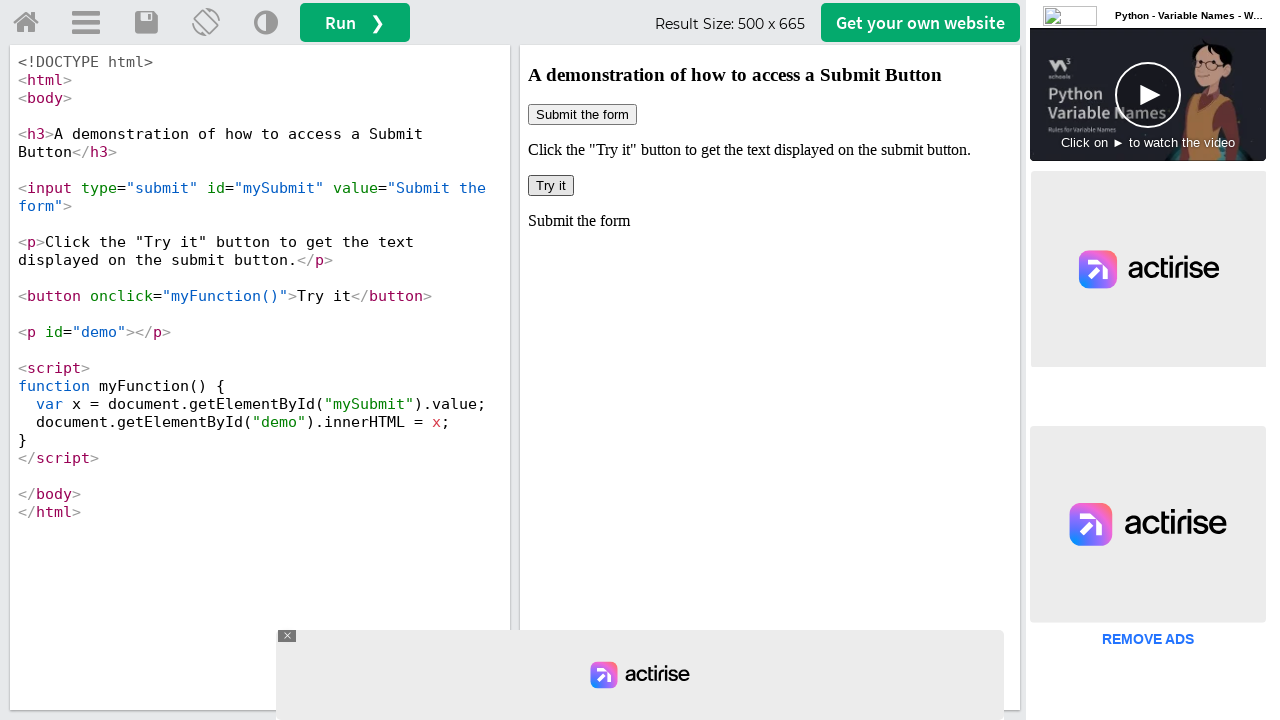

Retrieved frames count from main page context
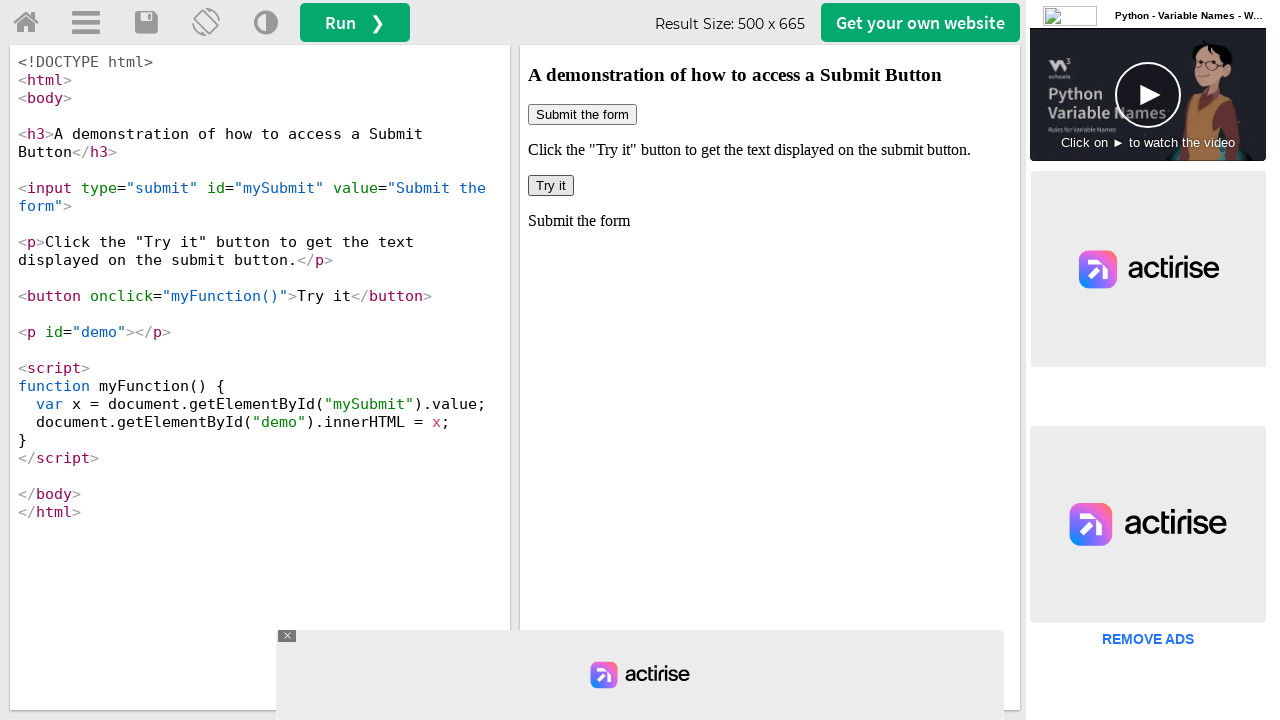

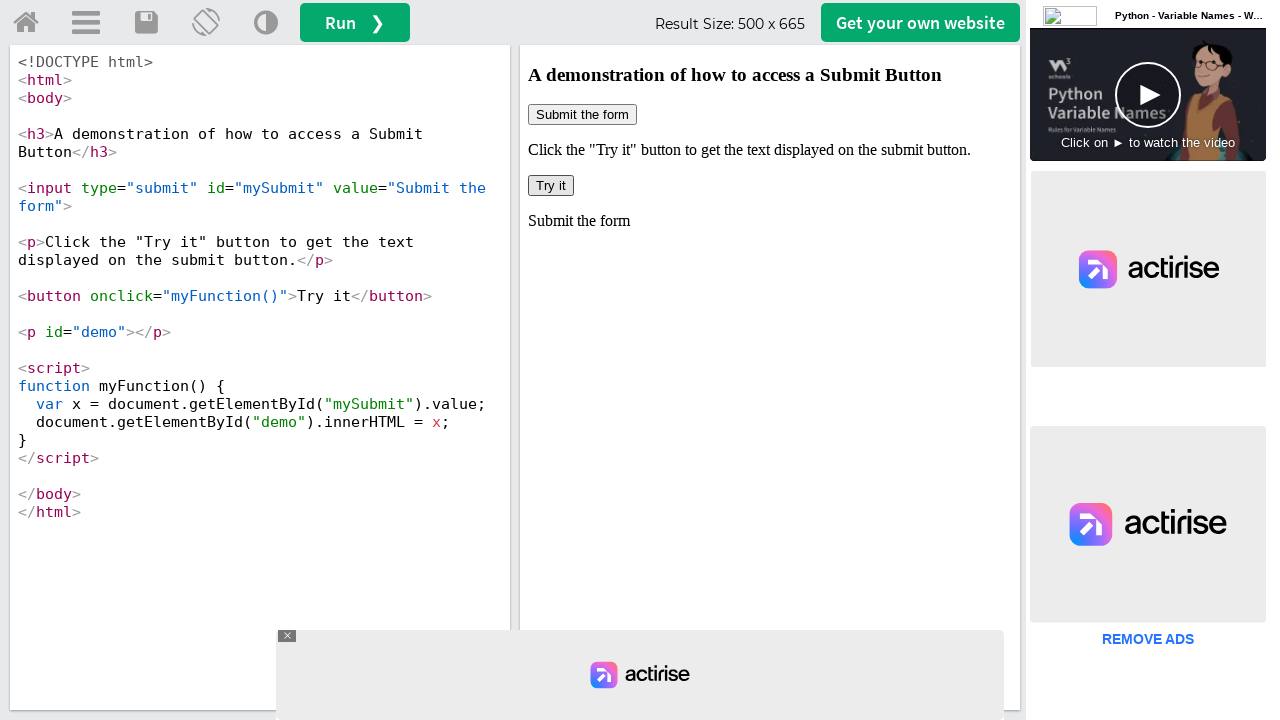